Tests the add/remove elements functionality by clicking the "Add Element" button and verifying that a new element appears on the page.

Starting URL: http://the-internet.herokuapp.com/add_remove_elements/

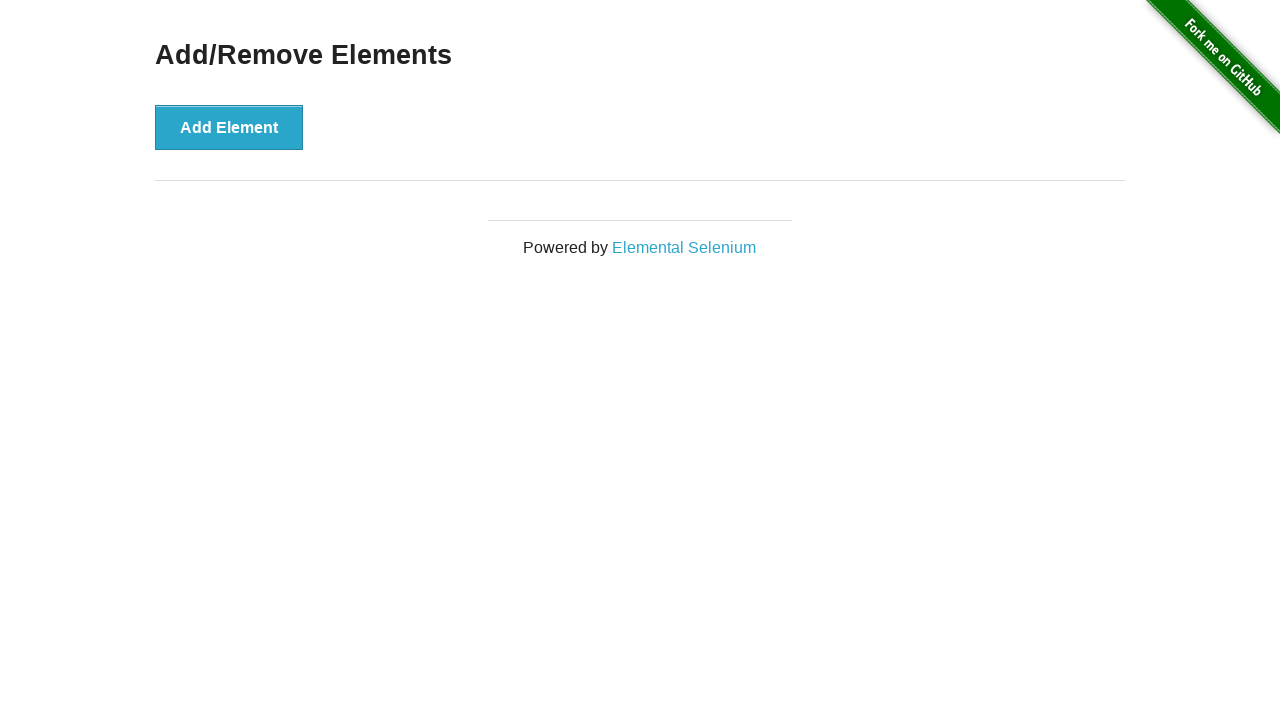

Clicked the 'Add Element' button at (229, 127) on button[onclick='addElement()']
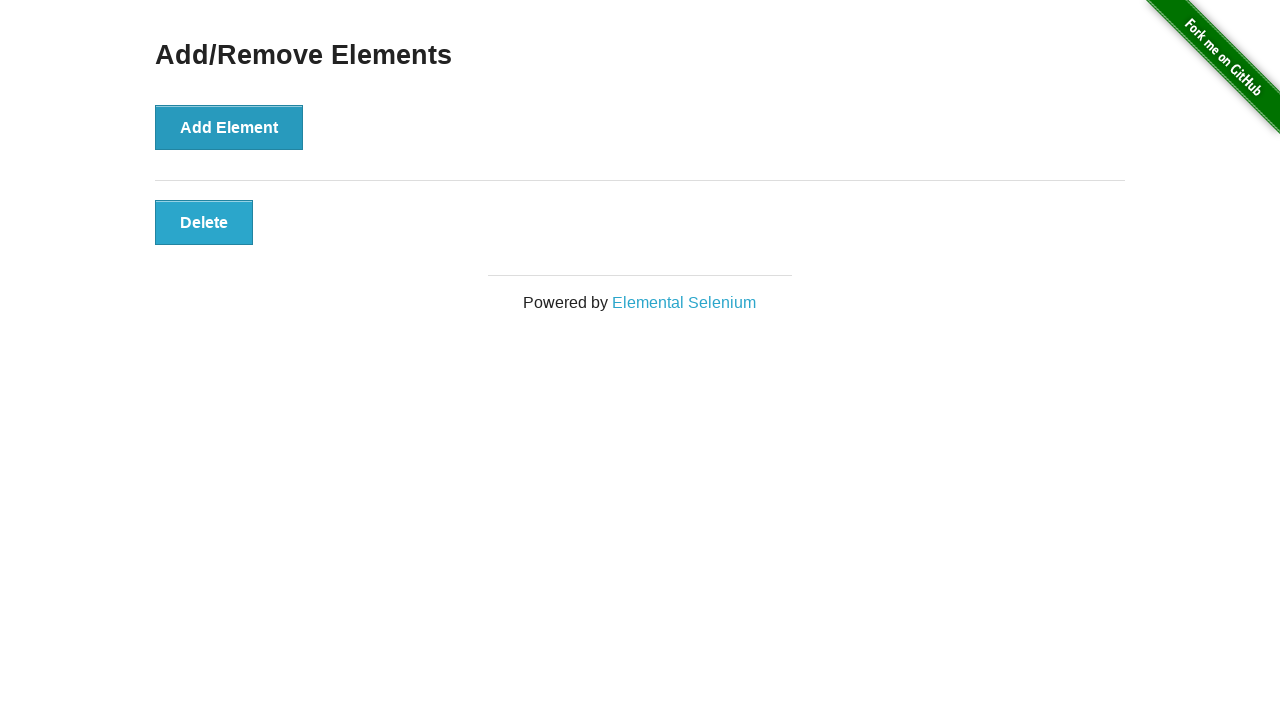

New element appeared and became visible
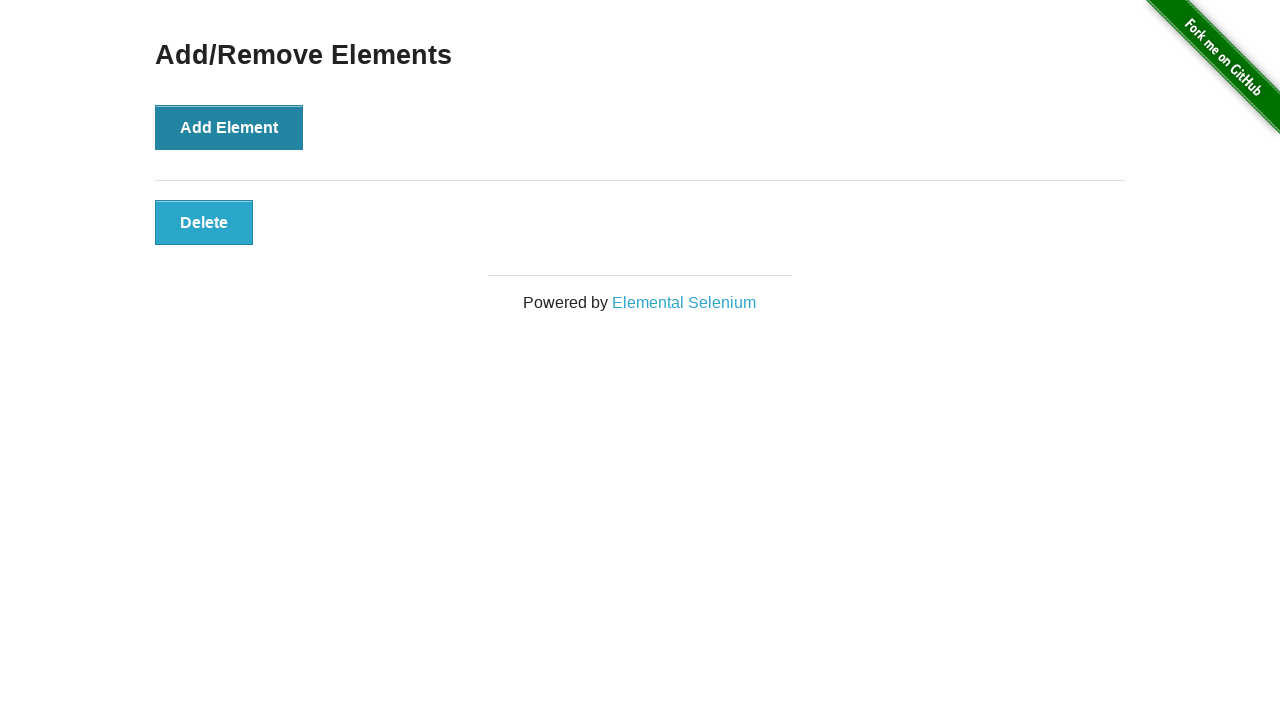

Verified that the added element is visible
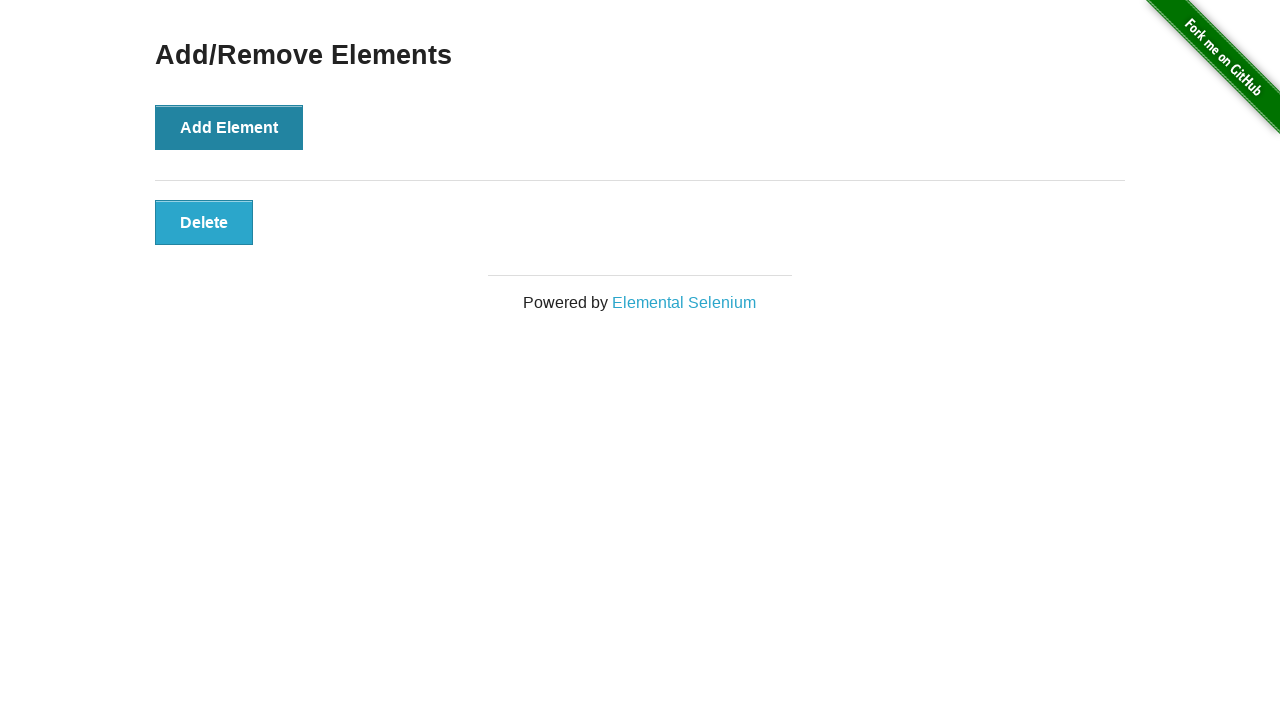

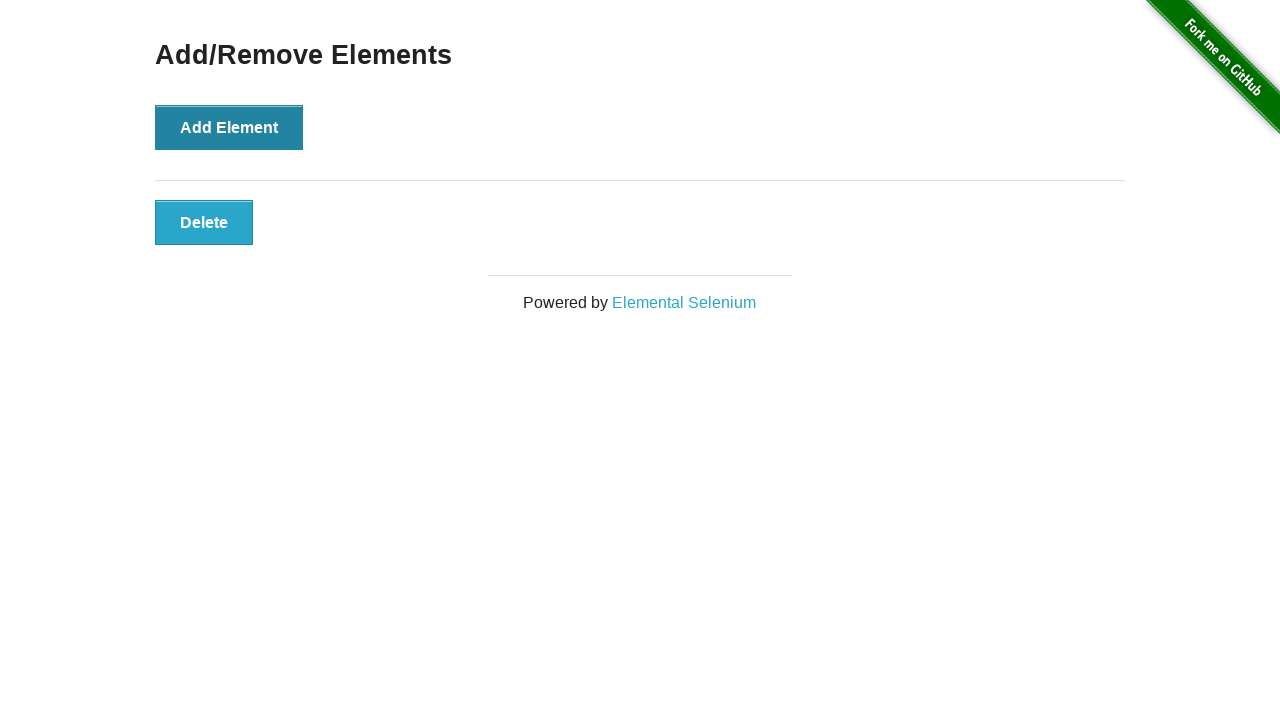